Tests a number input field by entering a value, clearing it, and entering a new value to verify the input field accepts numeric input correctly.

Starting URL: http://the-internet.herokuapp.com/inputs

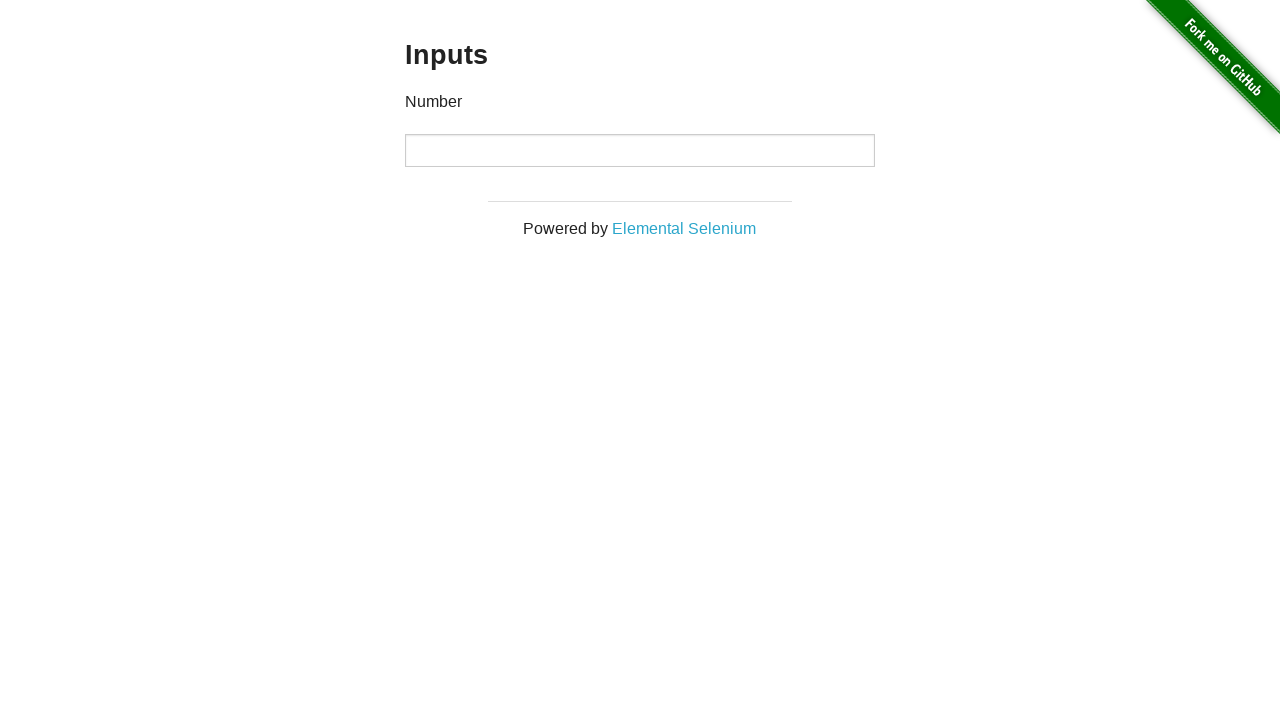

Entered '1000' into the number input field on input
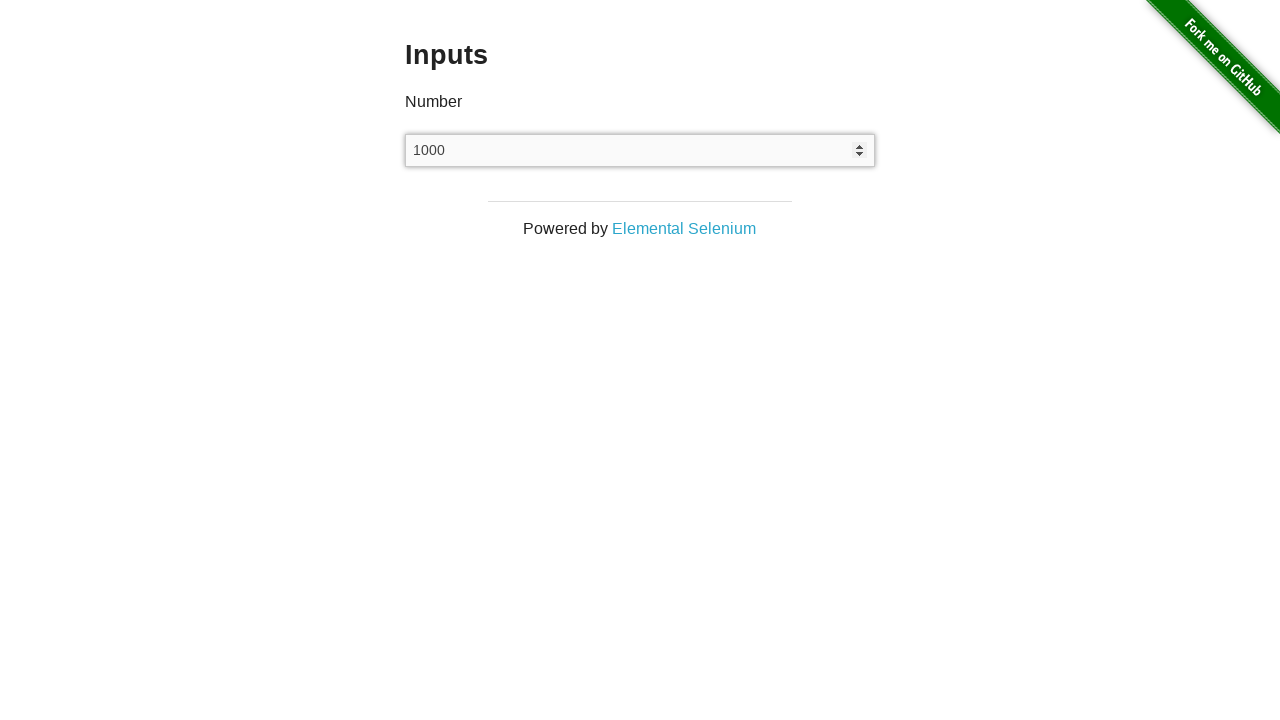

Waited 500ms to observe the entered value
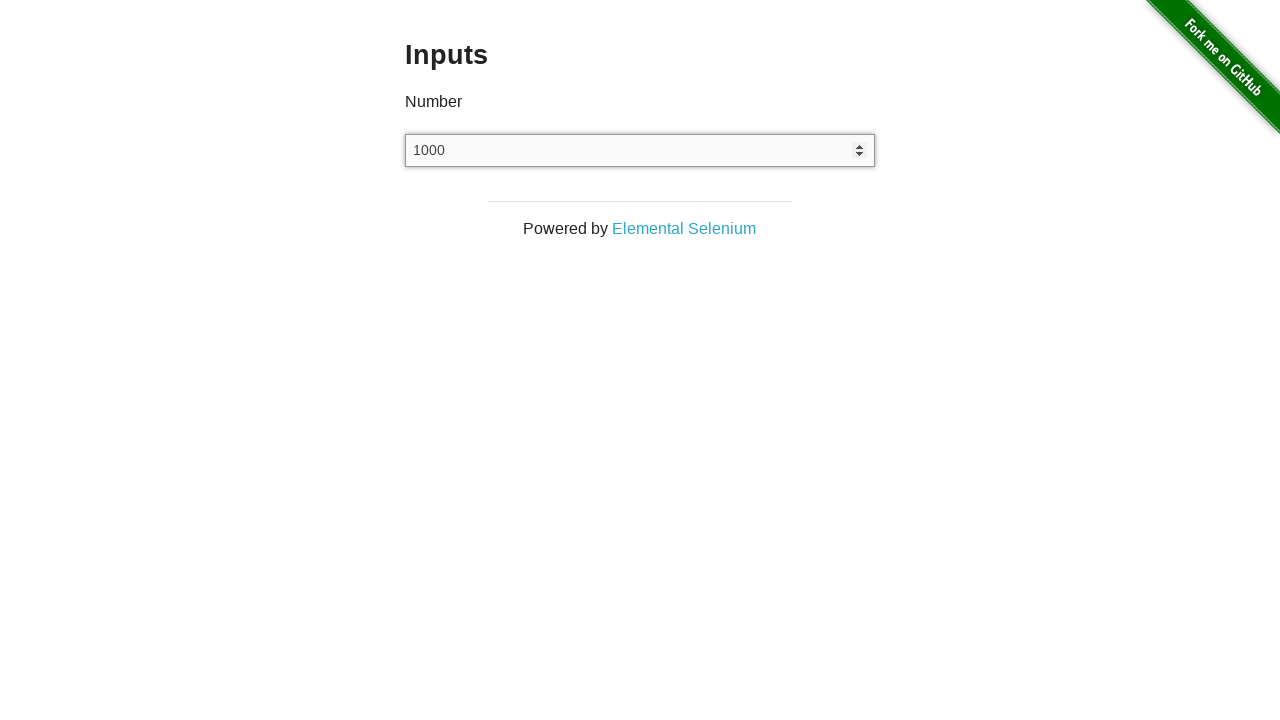

Cleared the number input field on input
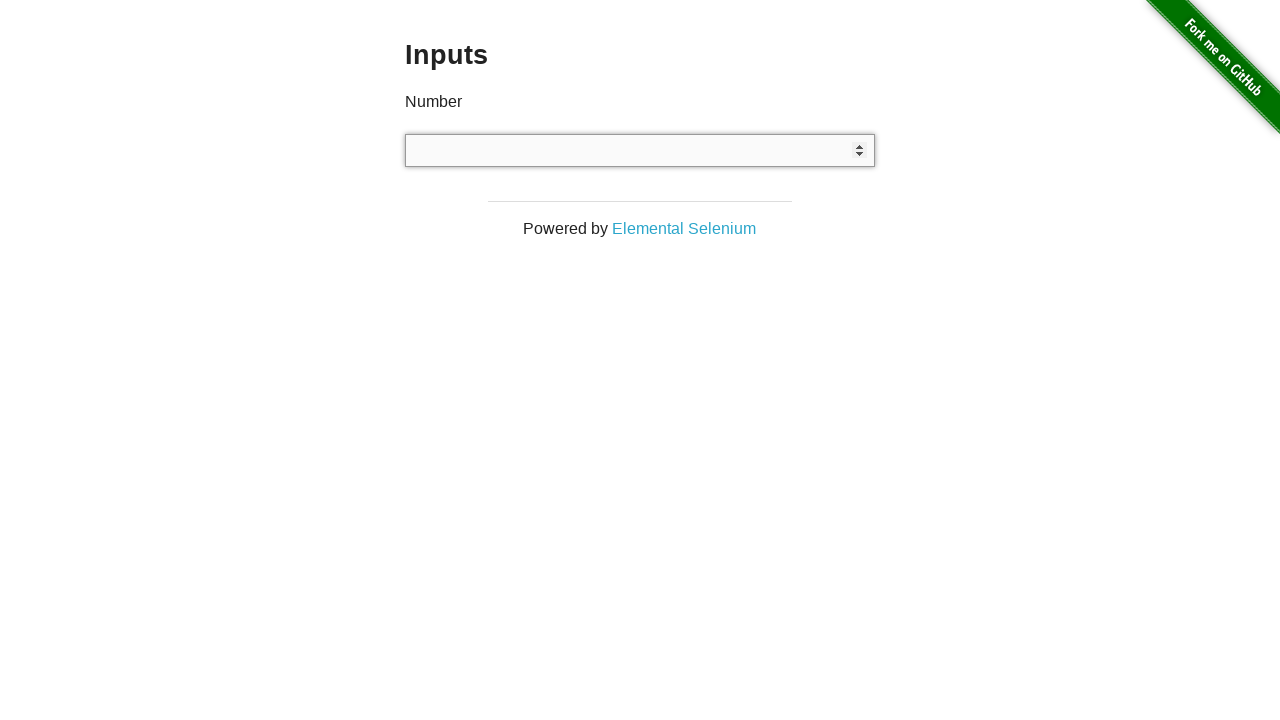

Waited 500ms after clearing the input field
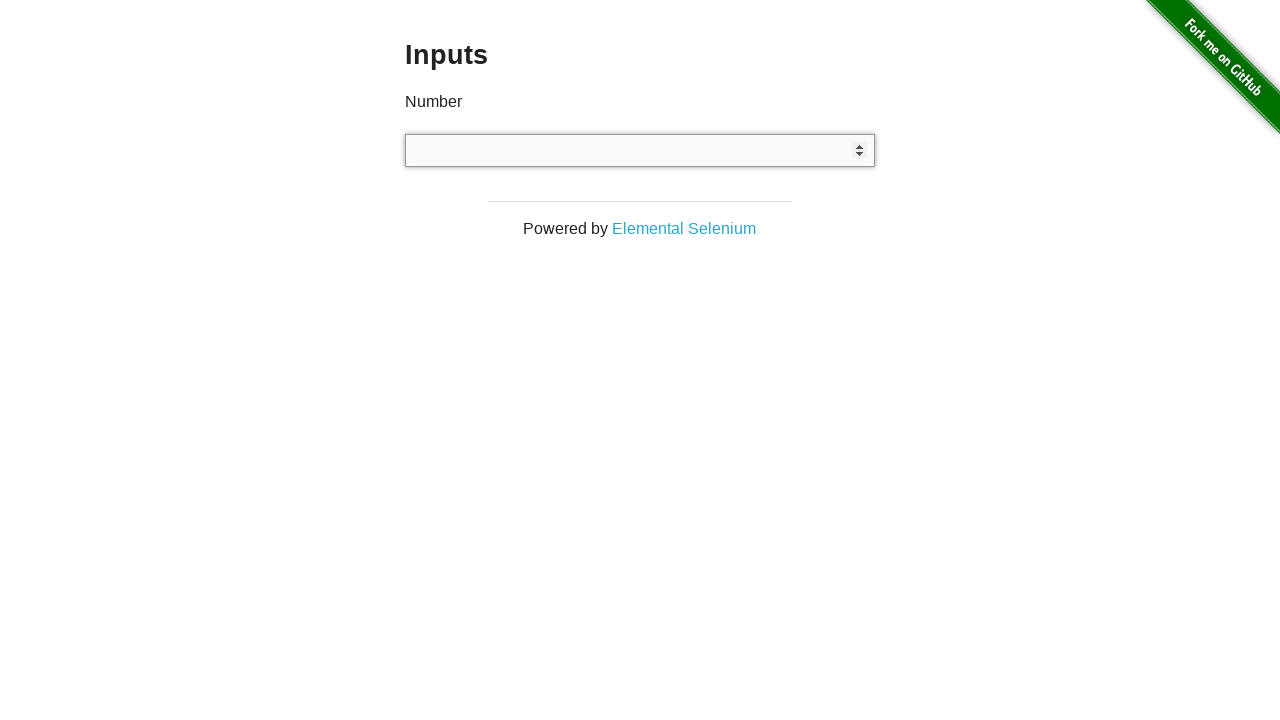

Entered '999' into the number input field on input
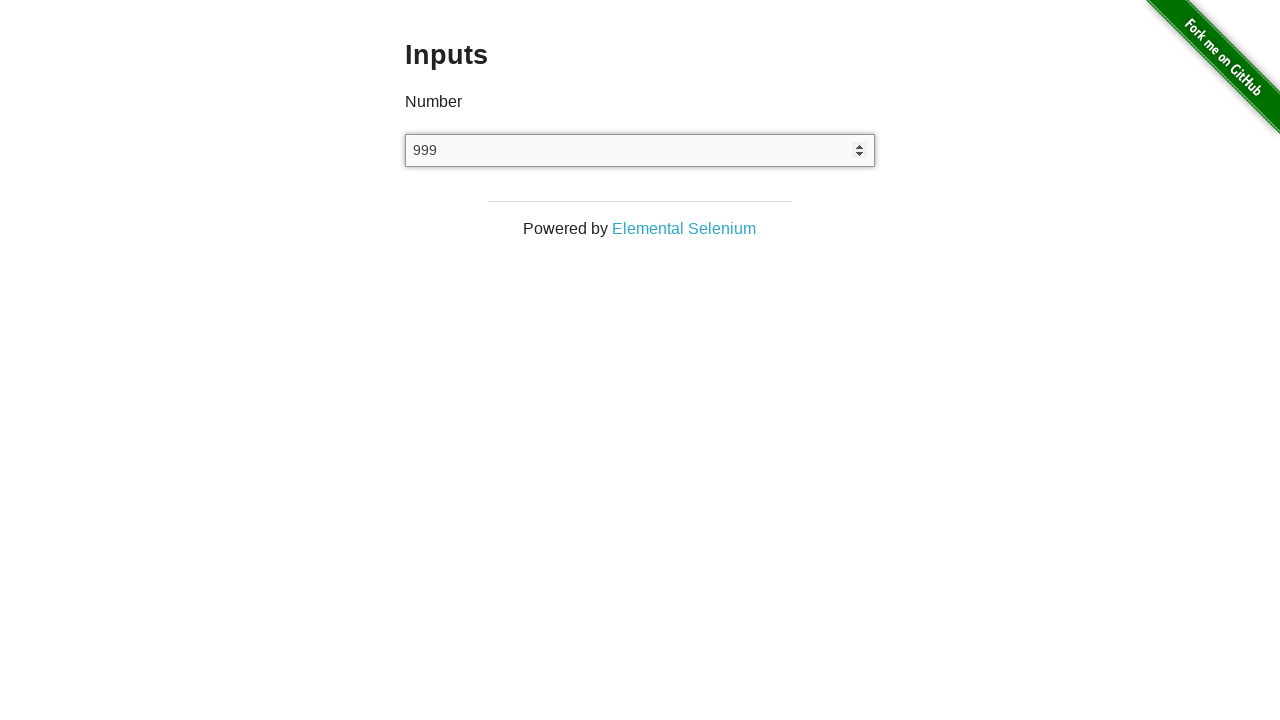

Verified the number input field is present
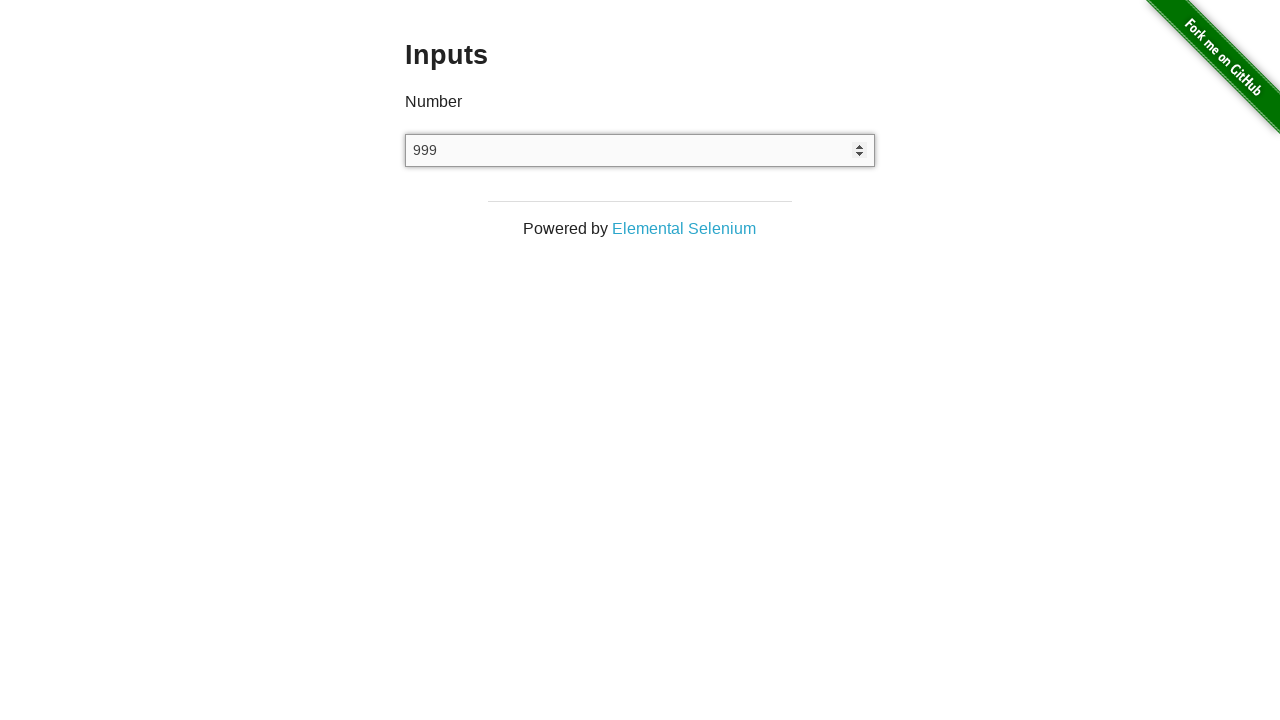

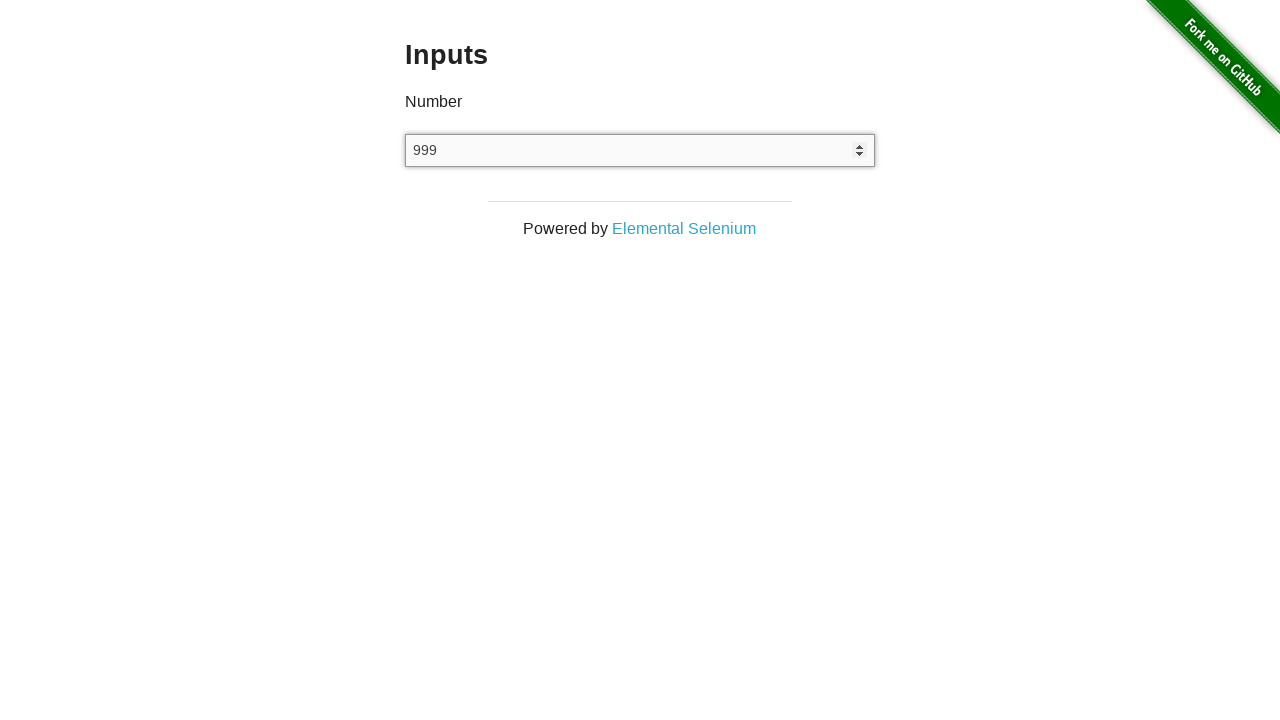